Tests date picker functionality by selecting dates from both a simple date picker and a date-time picker with year, month, day and time selection

Starting URL: https://demoqa.com/date-picker

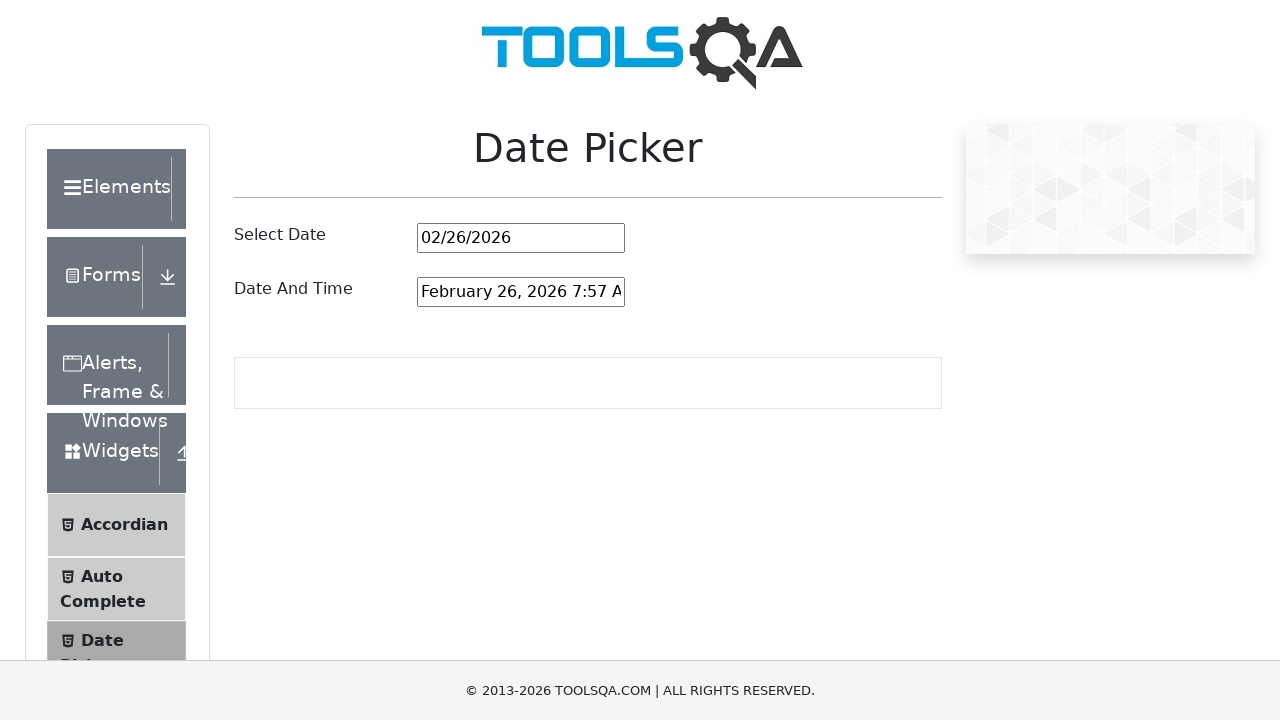

Removed fixed banner element that might obstruct interactions
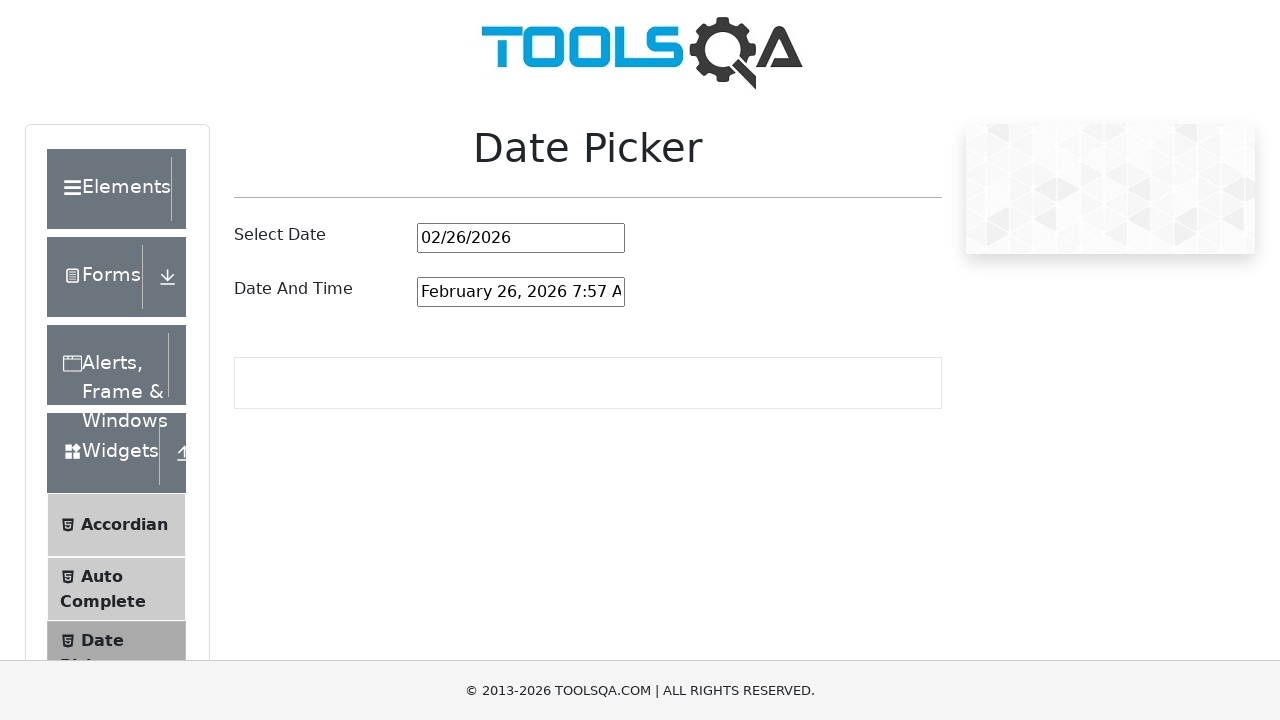

Scrolled down 300px to make date picker visible
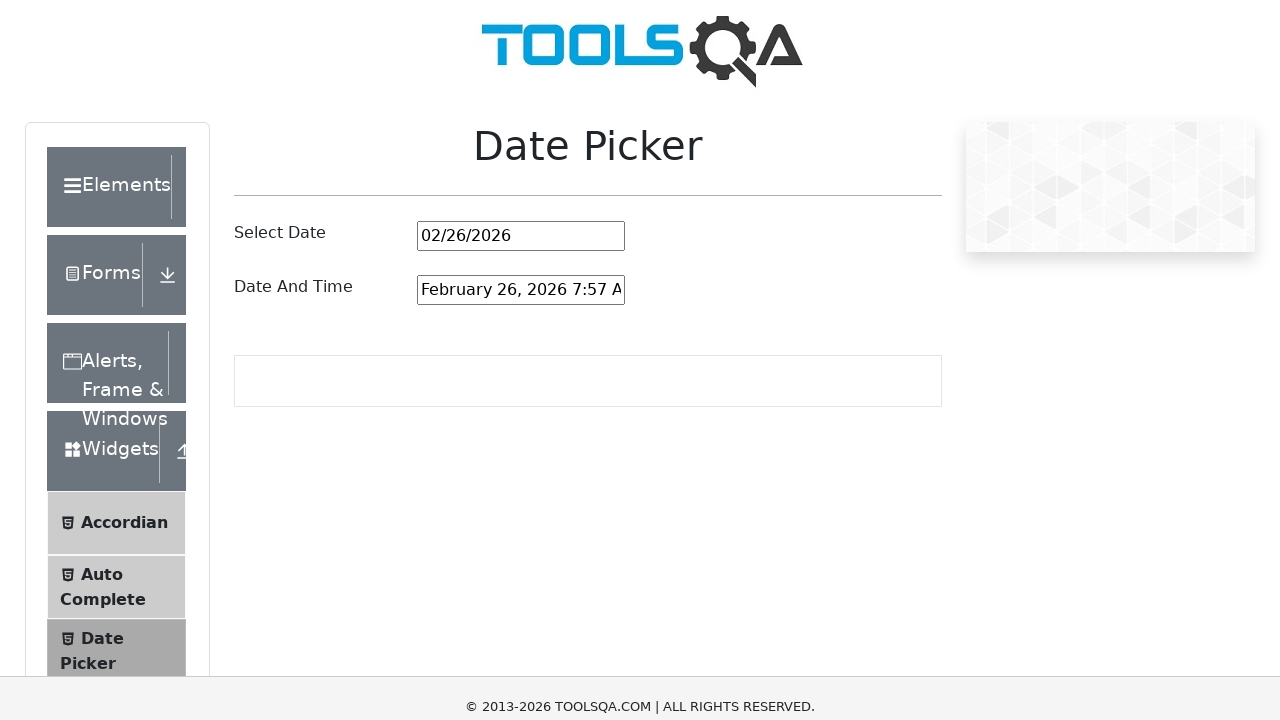

Clicked on first date picker input field at (521, 238) on #datePickerMonthYearInput
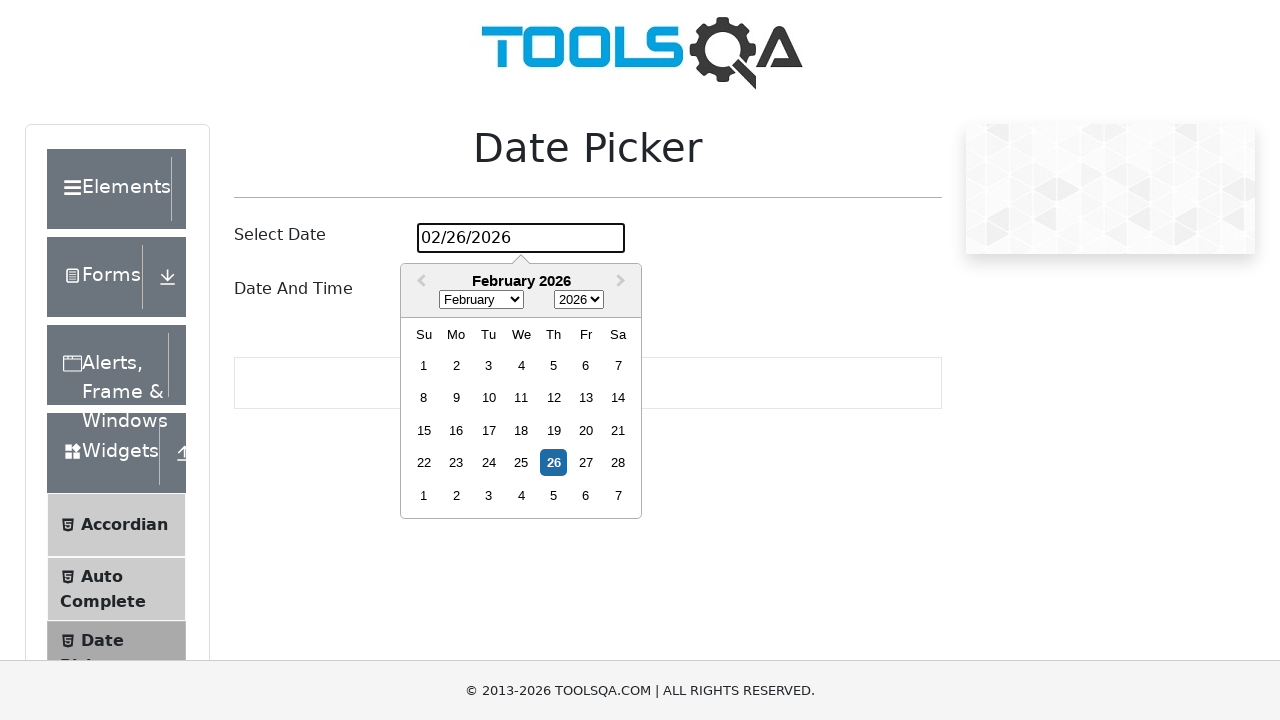

Selected year 1997 from year dropdown on .react-datepicker__year-select
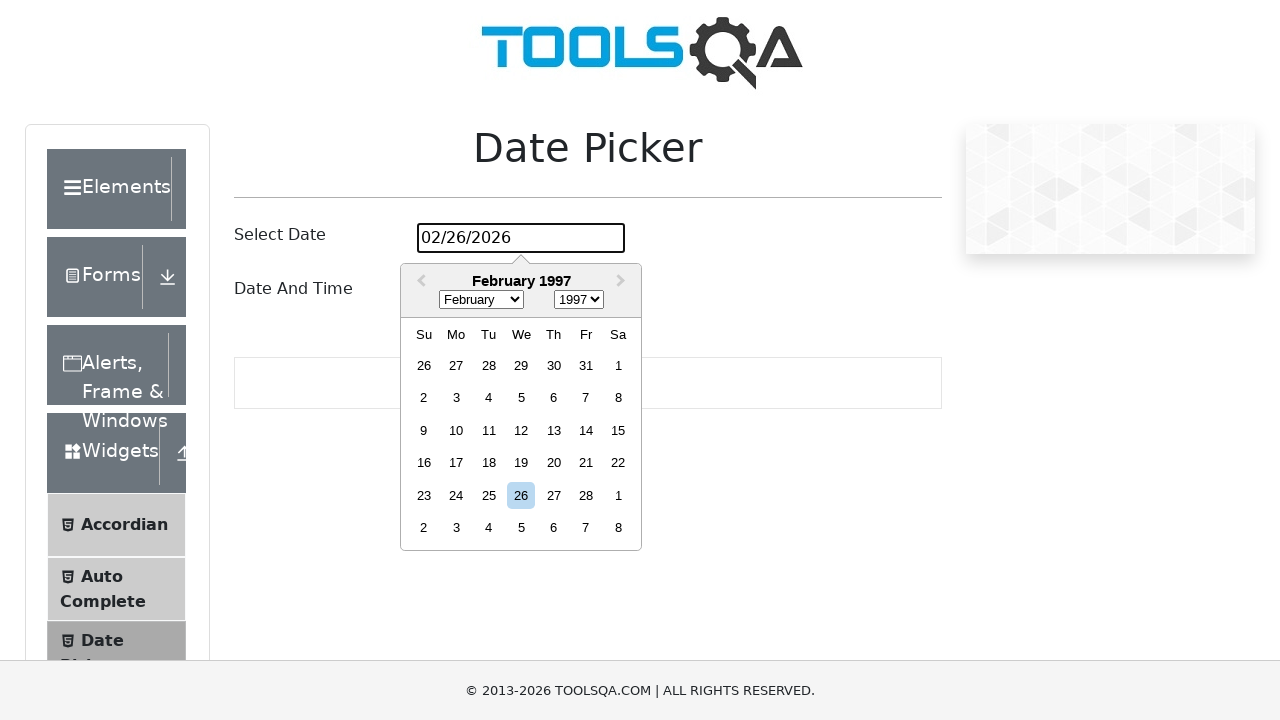

Selected month May from month dropdown on .react-datepicker__month-select
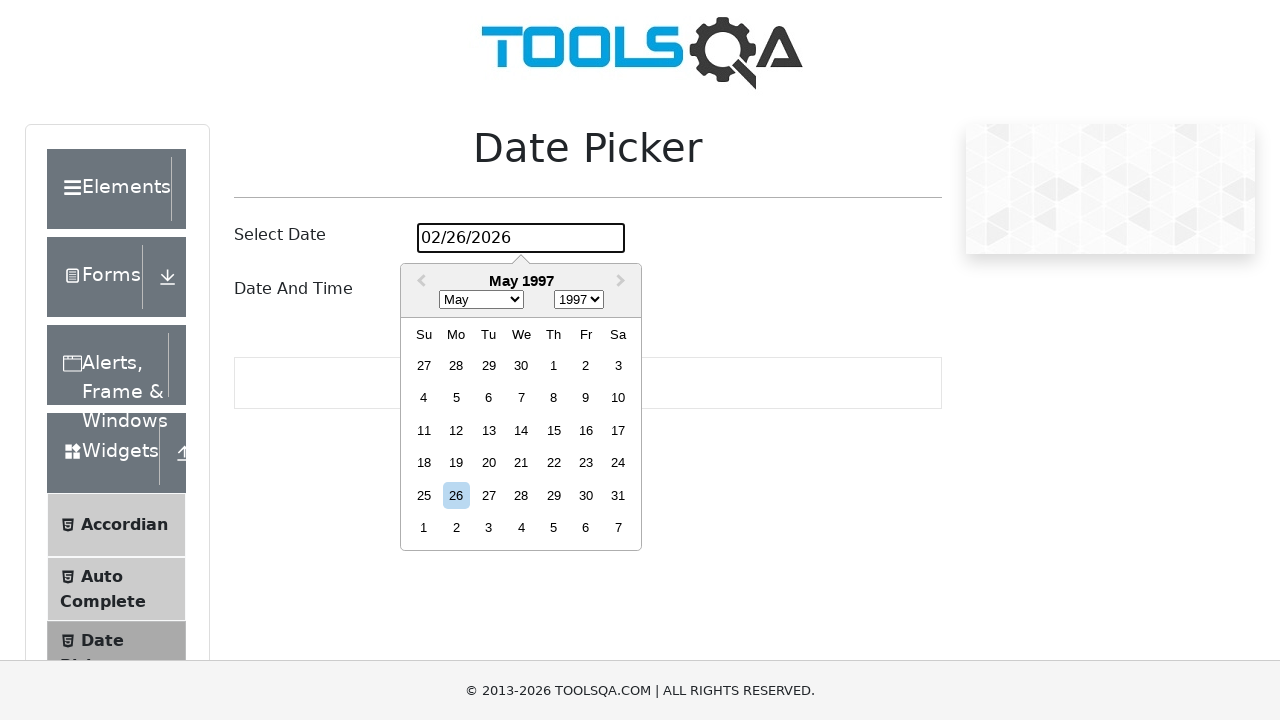

Clicked on day 14 in the first date picker at (521, 430) on .react-datepicker__day--014
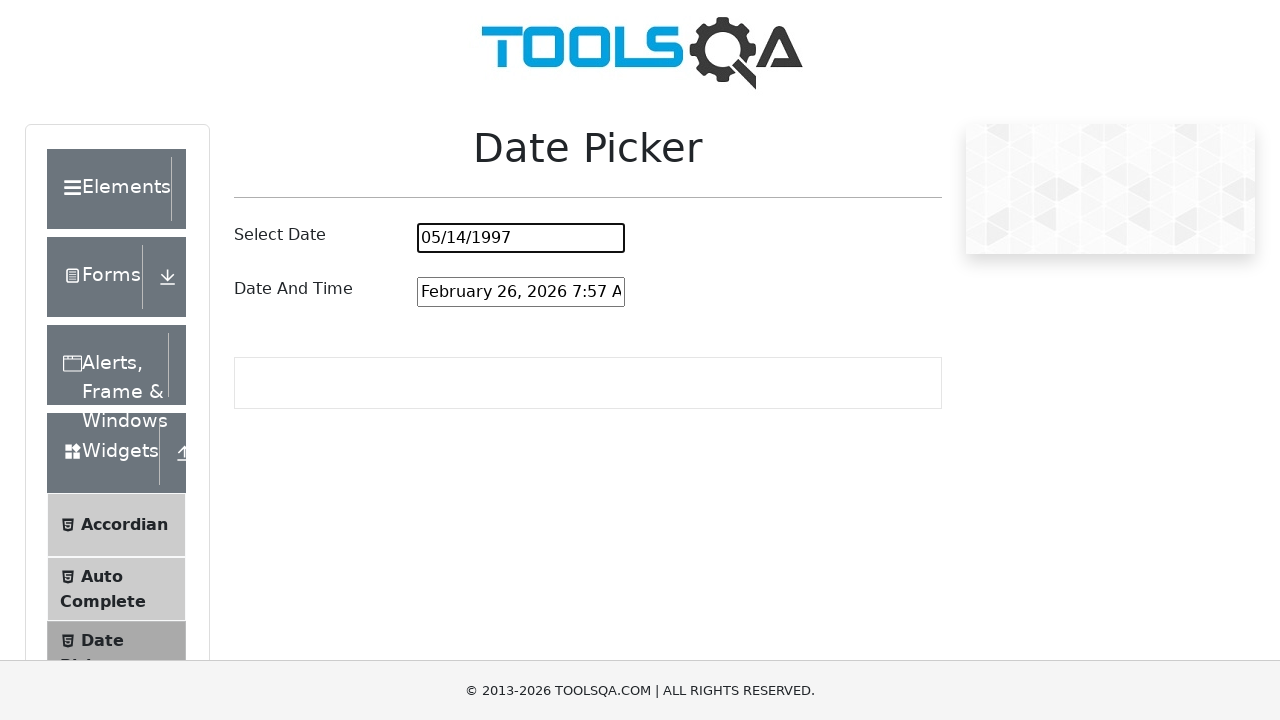

Clicked on second date-time picker input field at (521, 292) on #dateAndTimePickerInput
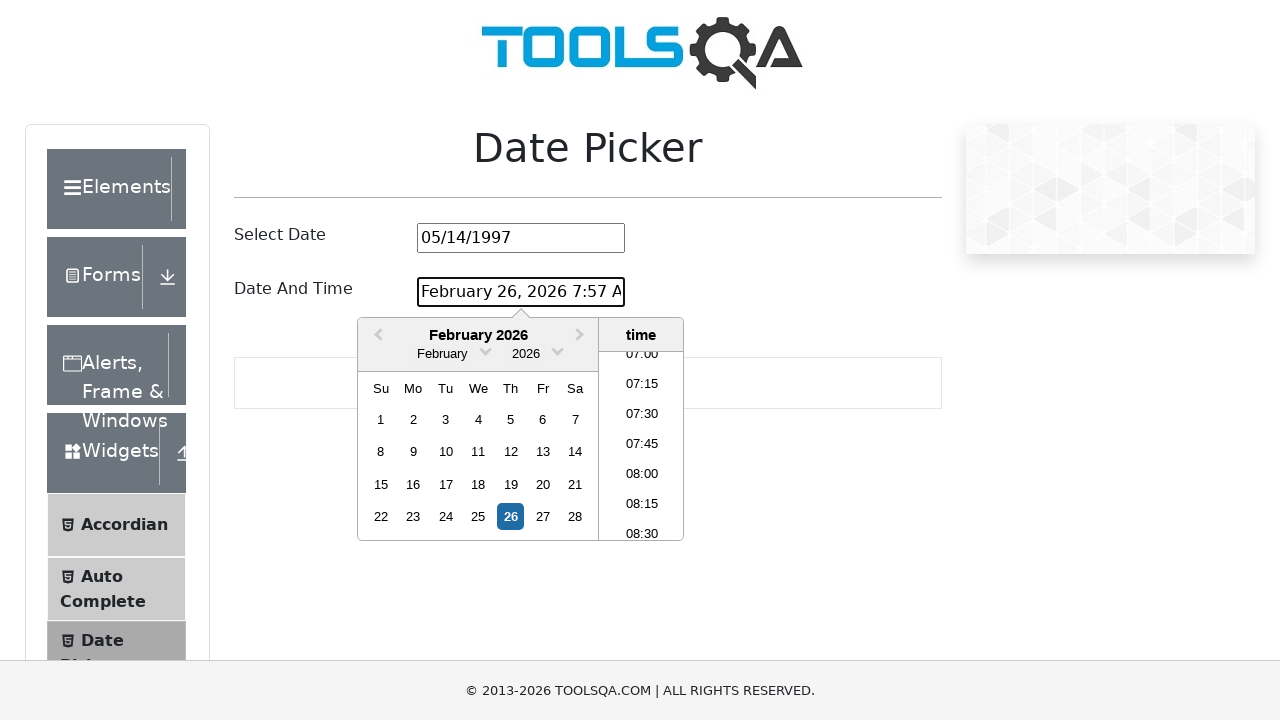

Clicked on year selector to open year view at (526, 354) on .react-datepicker__year-read-view--selected-year
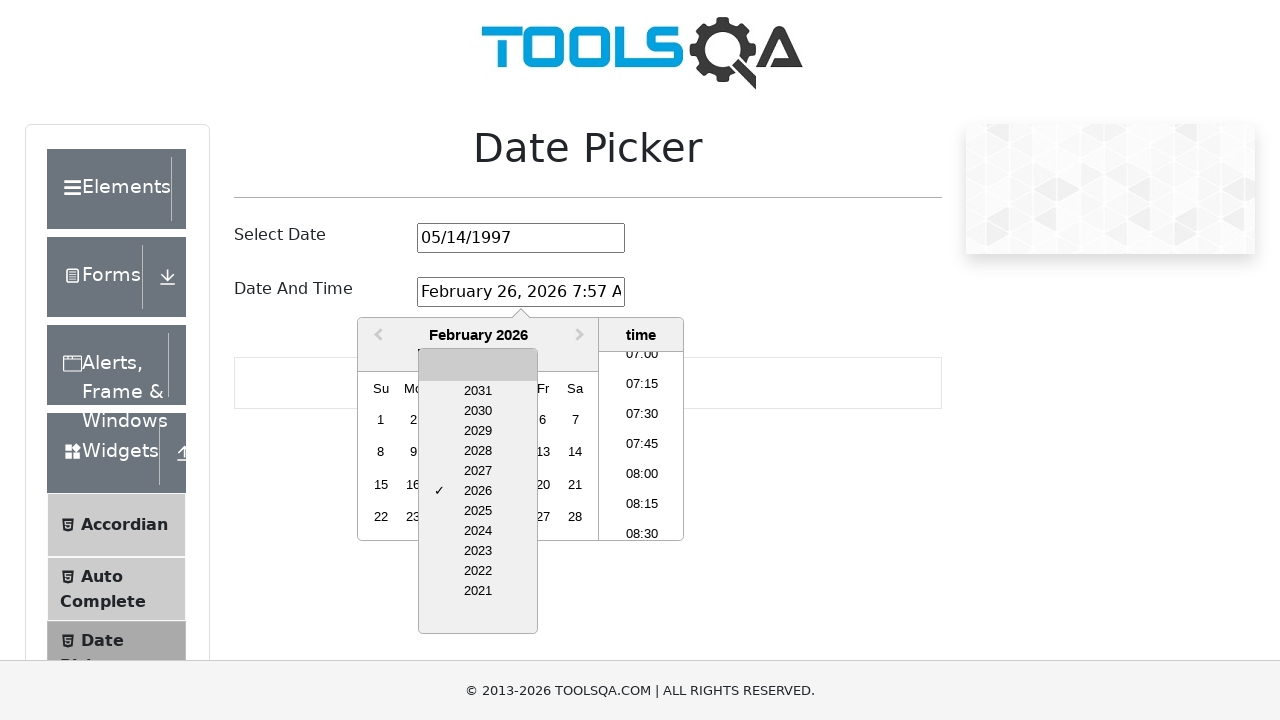

Clicked previous year arrow (iteration 1/10) at (478, 617) on div:nth-child(13)
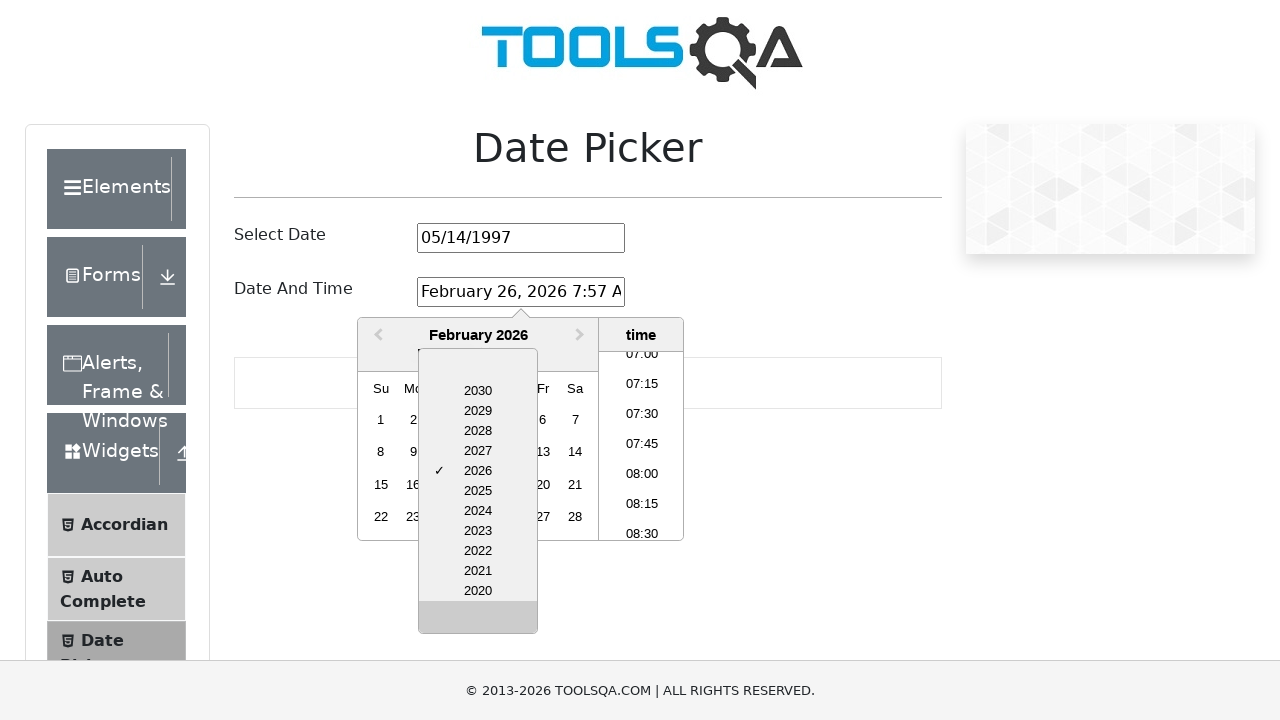

Clicked previous year arrow (iteration 2/10) at (478, 617) on div:nth-child(13)
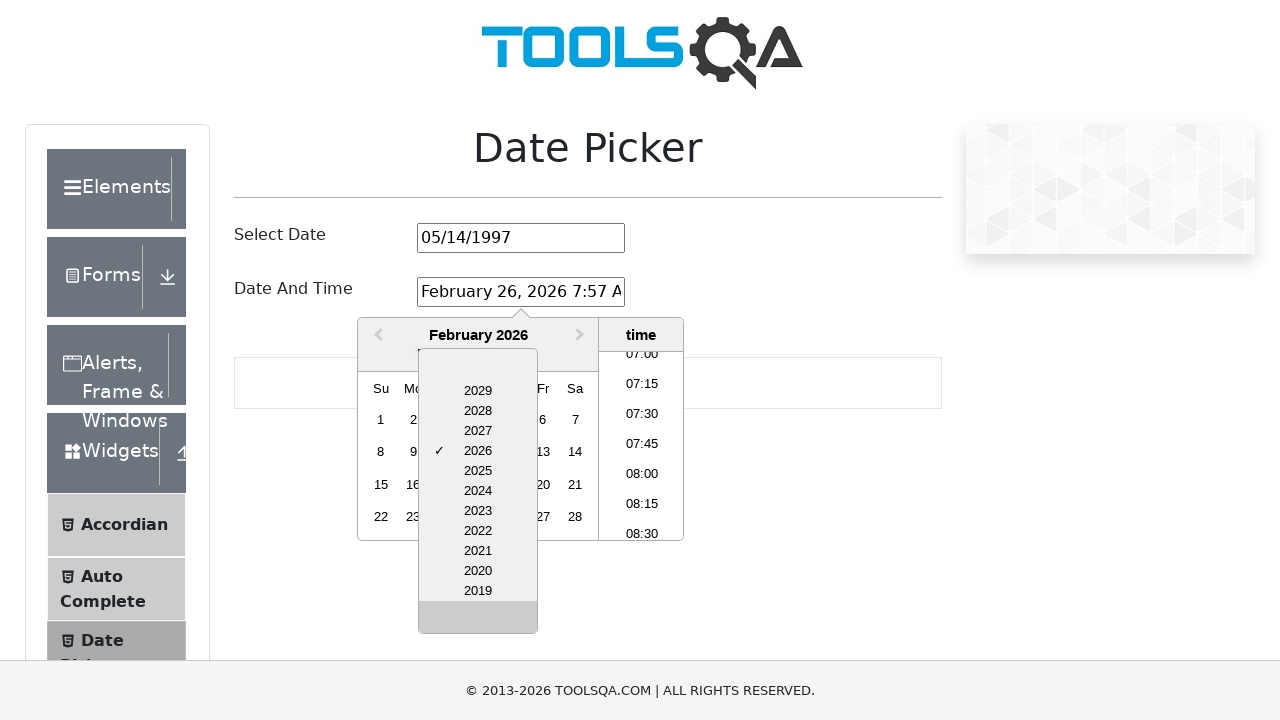

Clicked previous year arrow (iteration 3/10) at (478, 617) on div:nth-child(13)
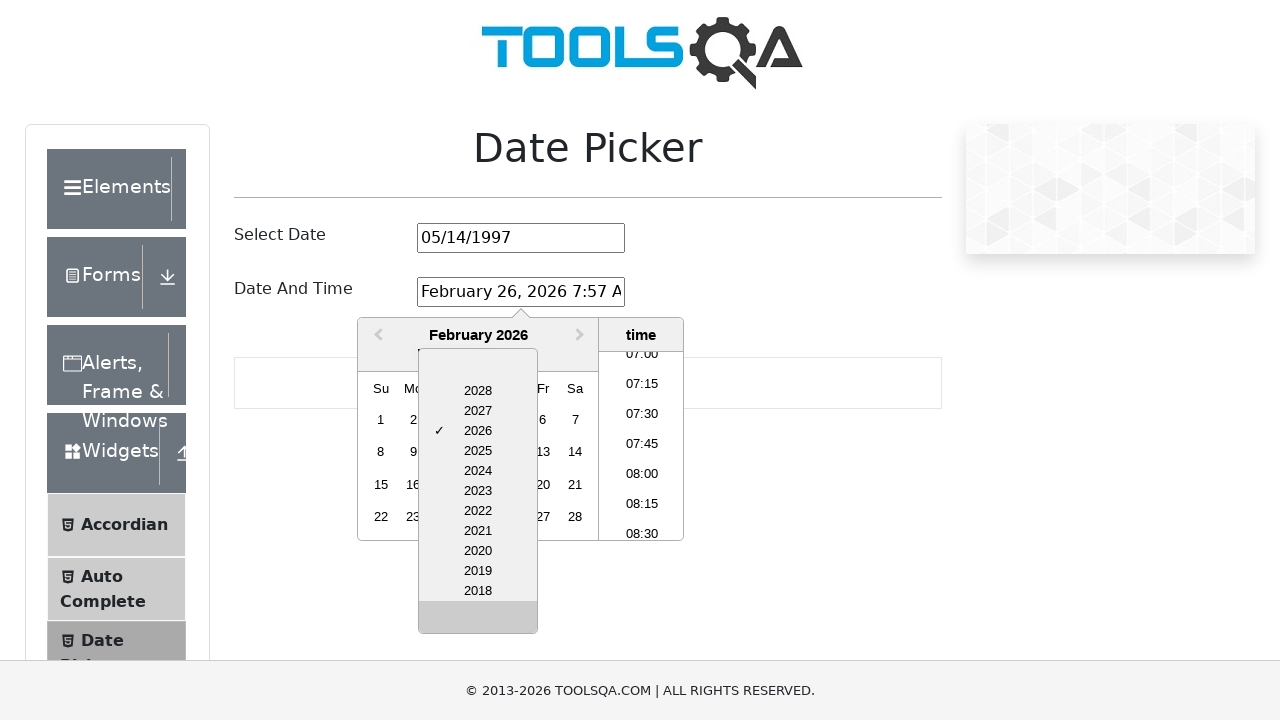

Clicked previous year arrow (iteration 4/10) at (478, 617) on div:nth-child(13)
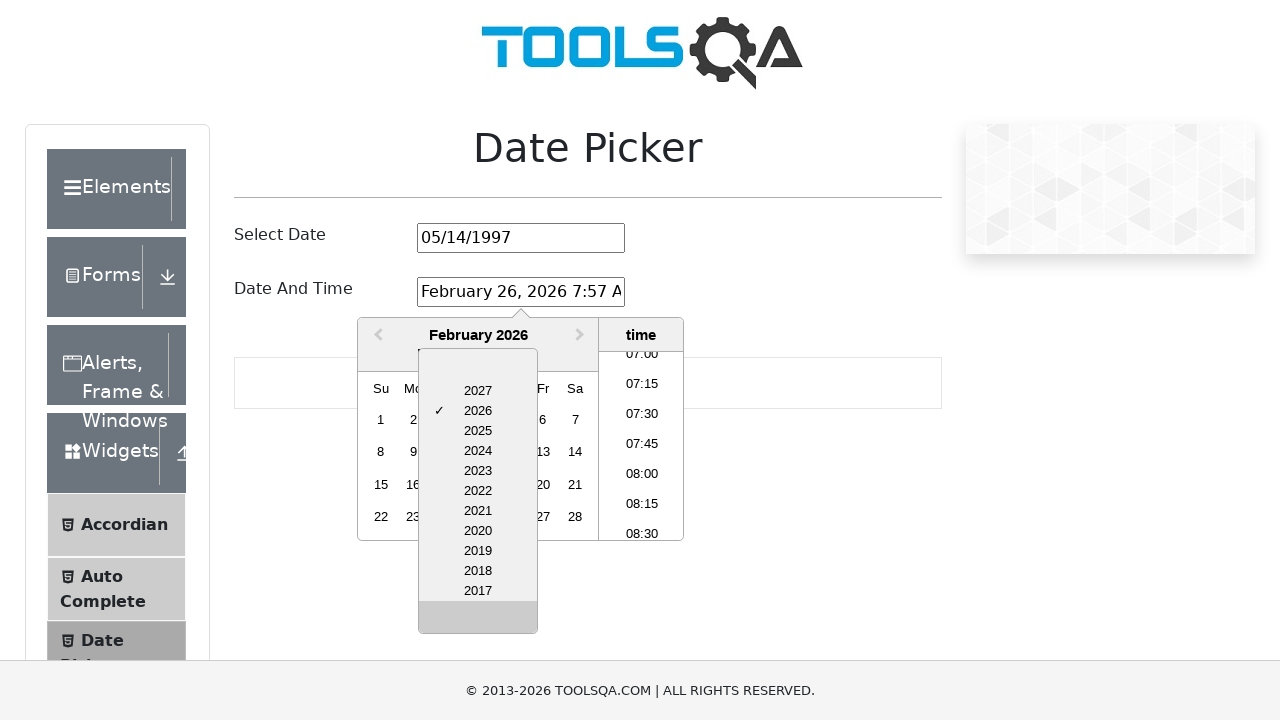

Clicked previous year arrow (iteration 5/10) at (478, 617) on div:nth-child(13)
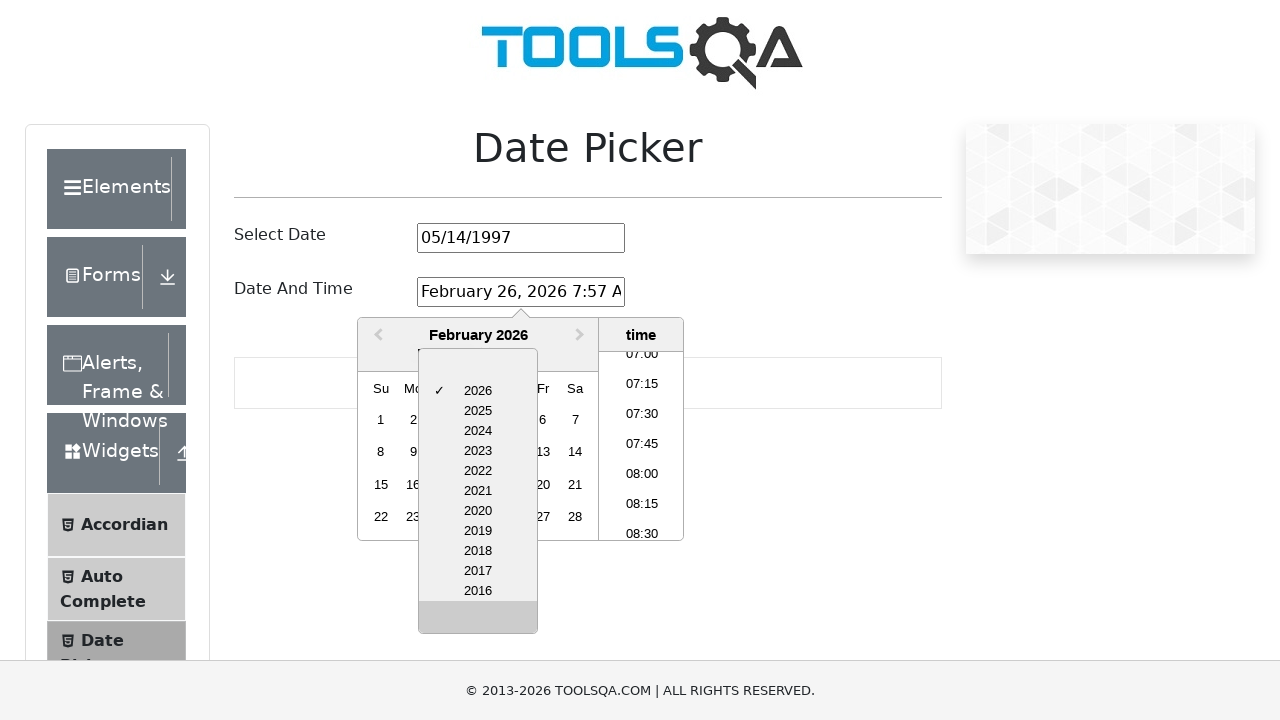

Clicked previous year arrow (iteration 6/10) at (478, 617) on div:nth-child(13)
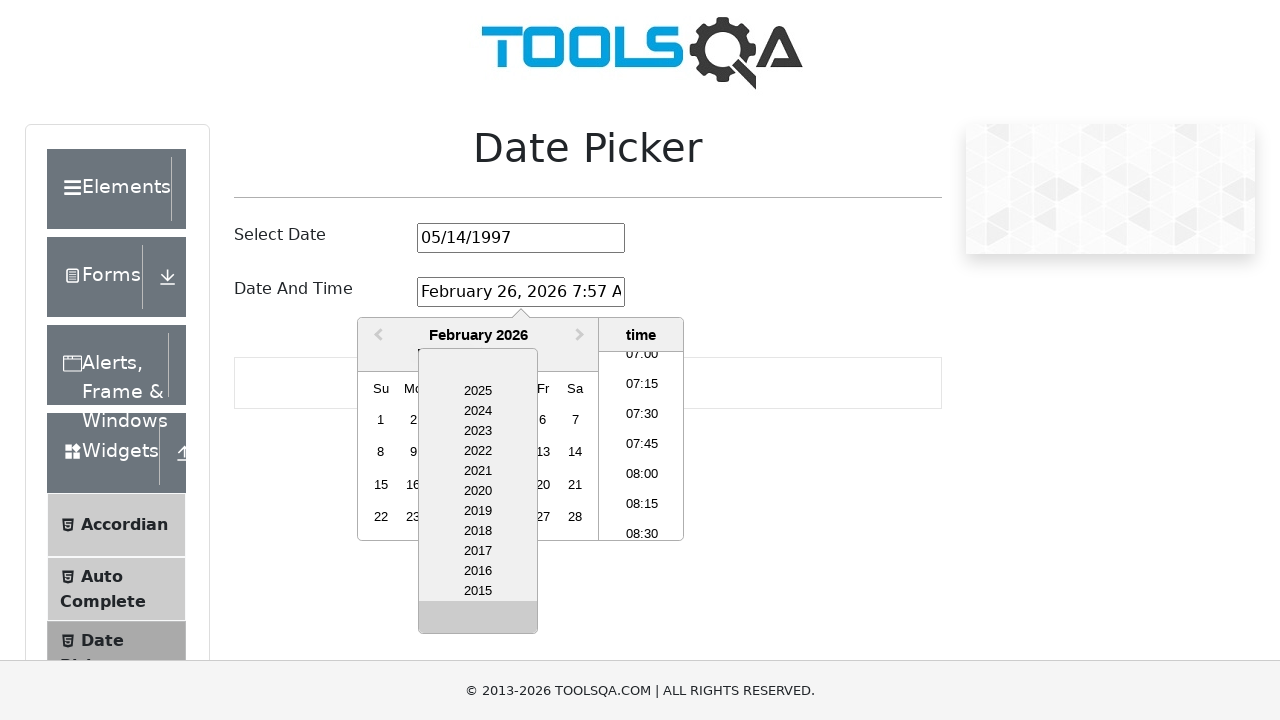

Clicked previous year arrow (iteration 7/10) at (478, 617) on div:nth-child(13)
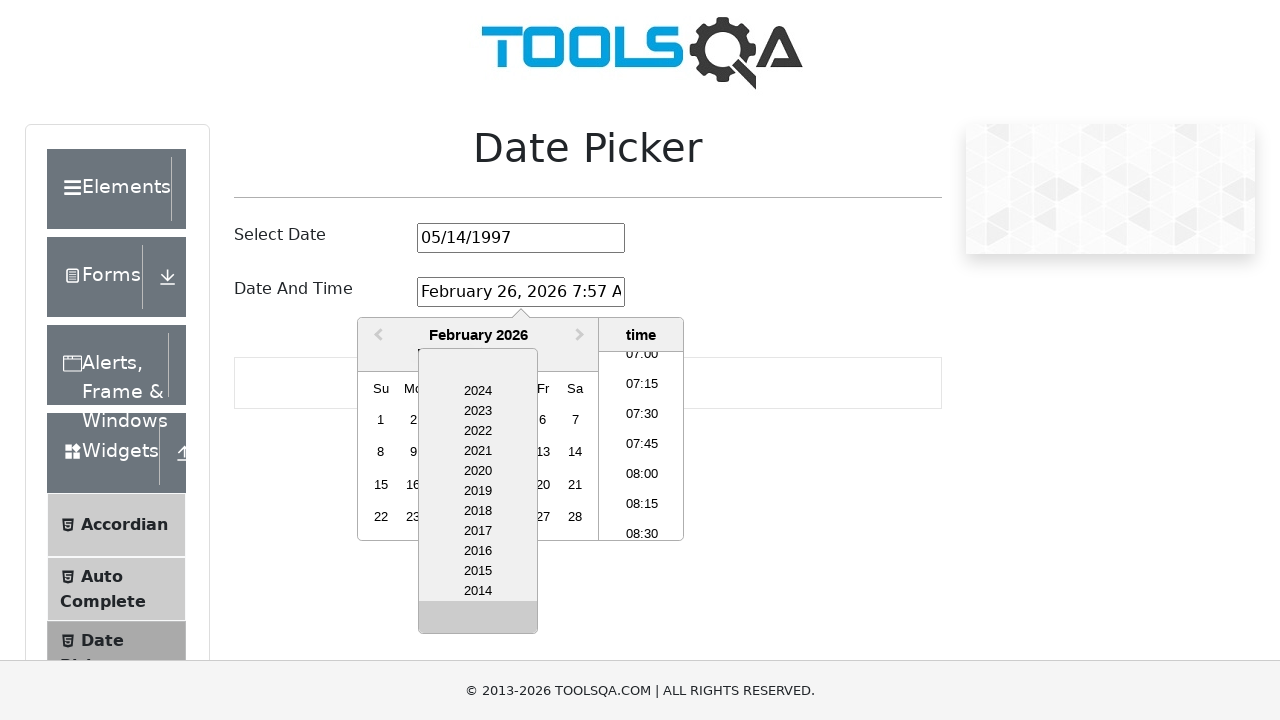

Clicked previous year arrow (iteration 8/10) at (478, 617) on div:nth-child(13)
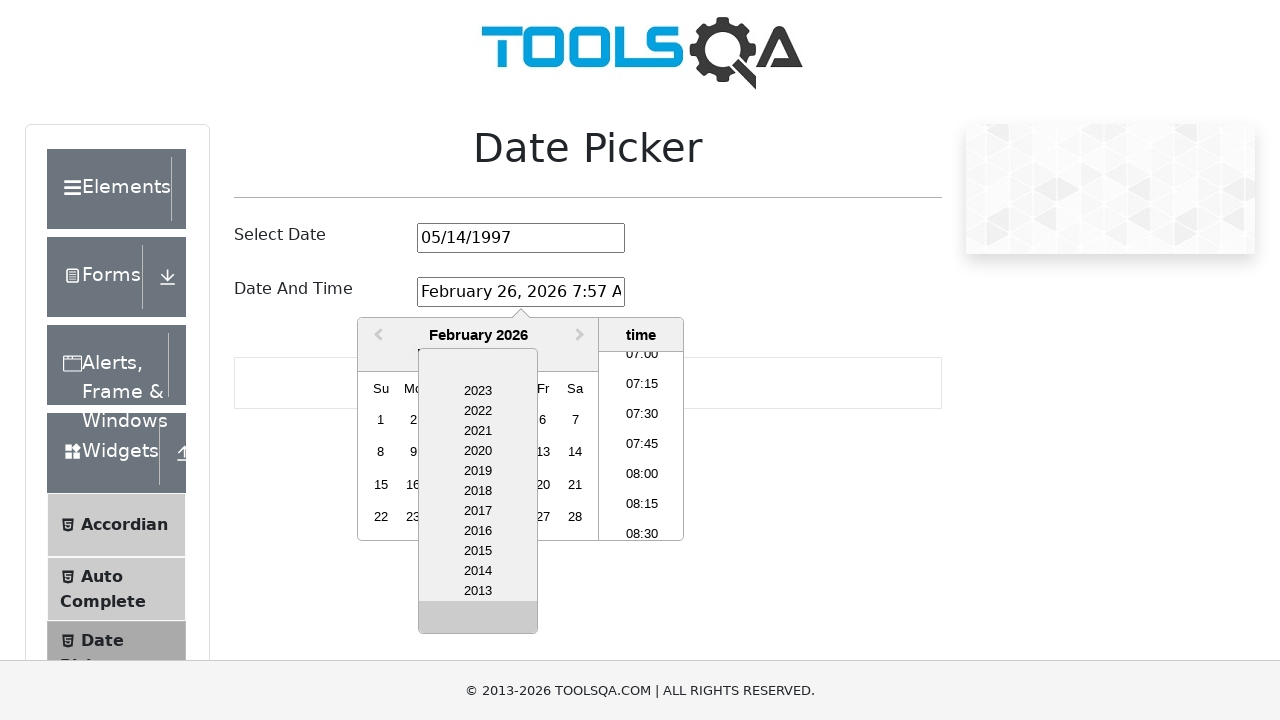

Clicked previous year arrow (iteration 9/10) at (478, 617) on div:nth-child(13)
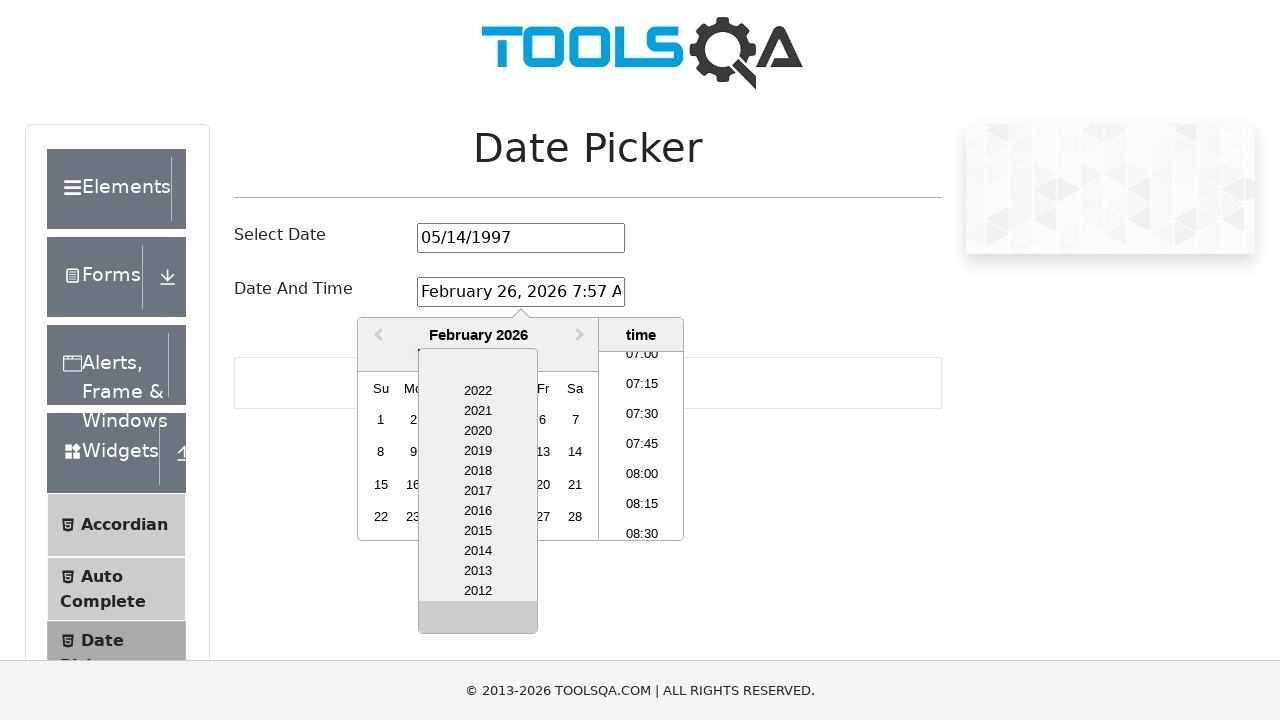

Clicked previous year arrow (iteration 10/10) at (478, 617) on div:nth-child(13)
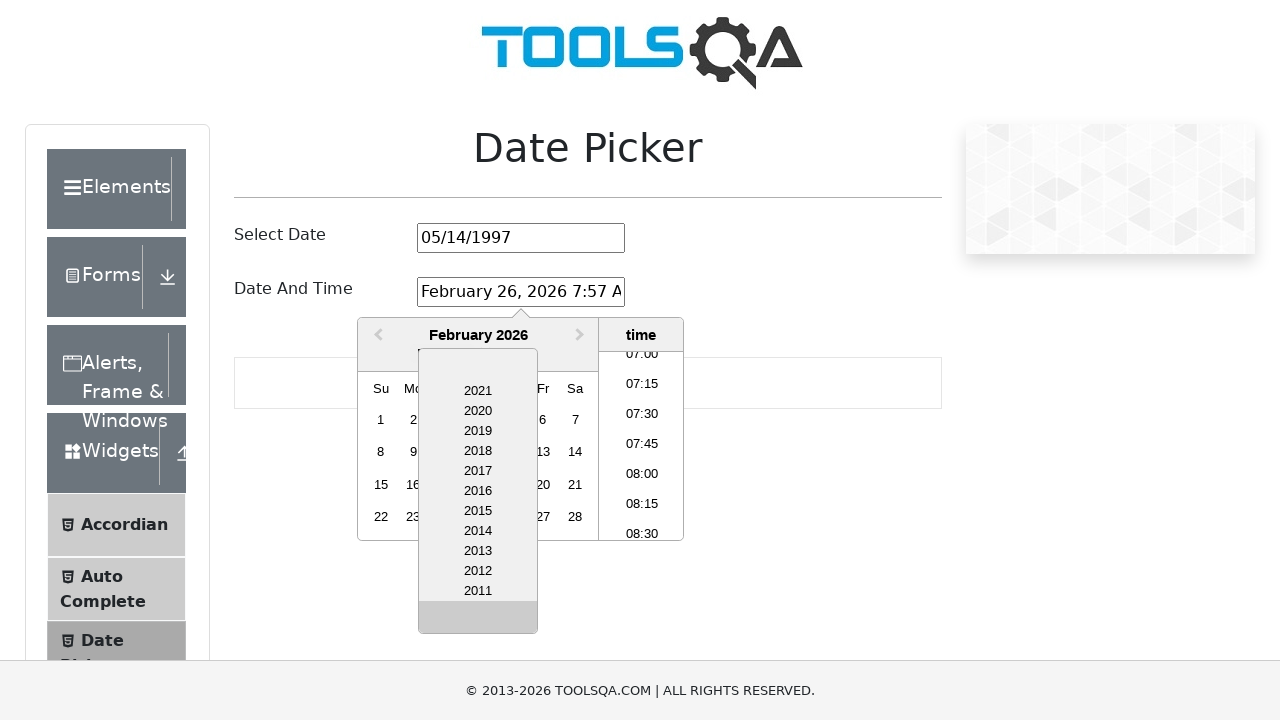

Selected year 2015 at (478, 511) on div:text('2015')
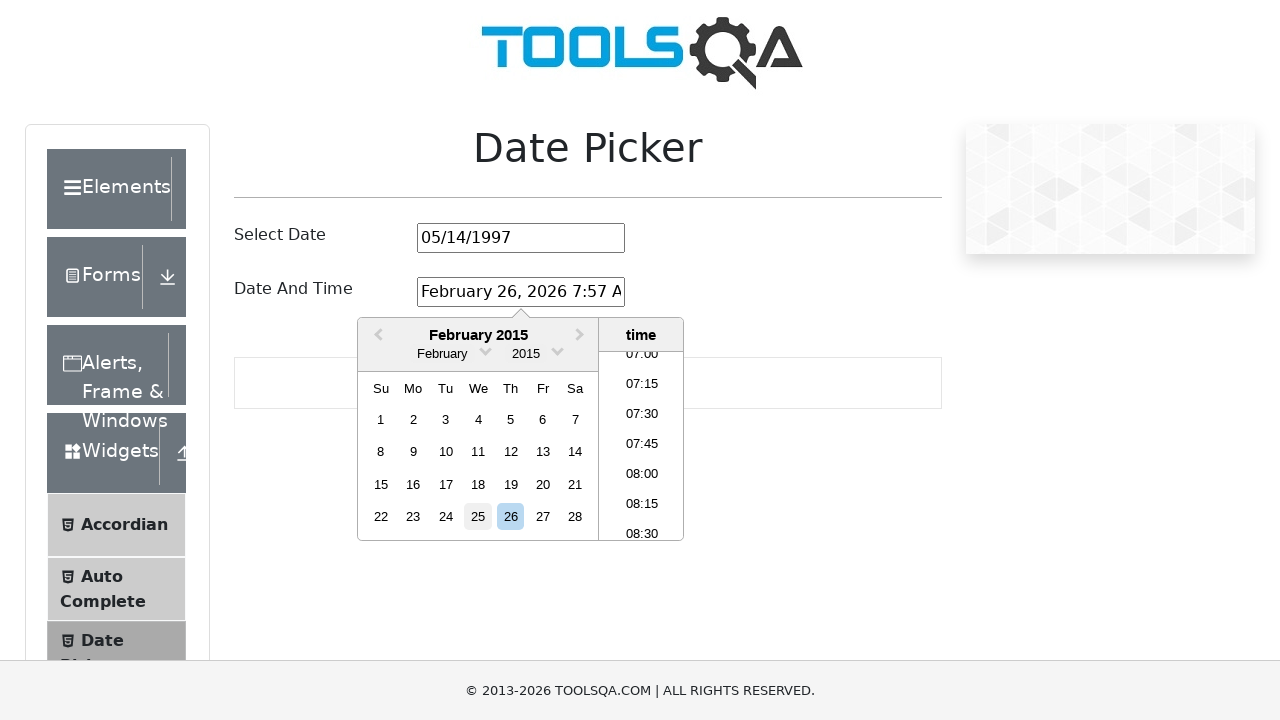

Clicked on month selector to open month view at (485, 350) on .react-datepicker__month-read-view--down-arrow
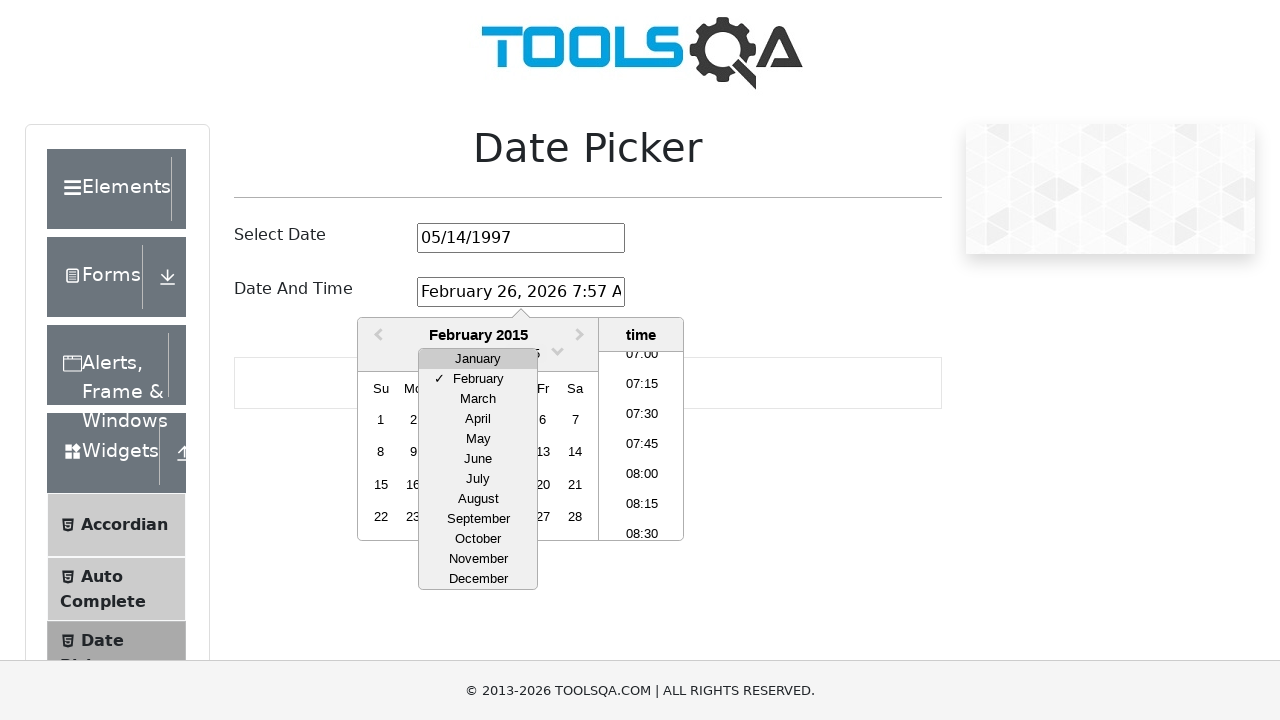

Selected month May at (478, 439) on div:text('May')
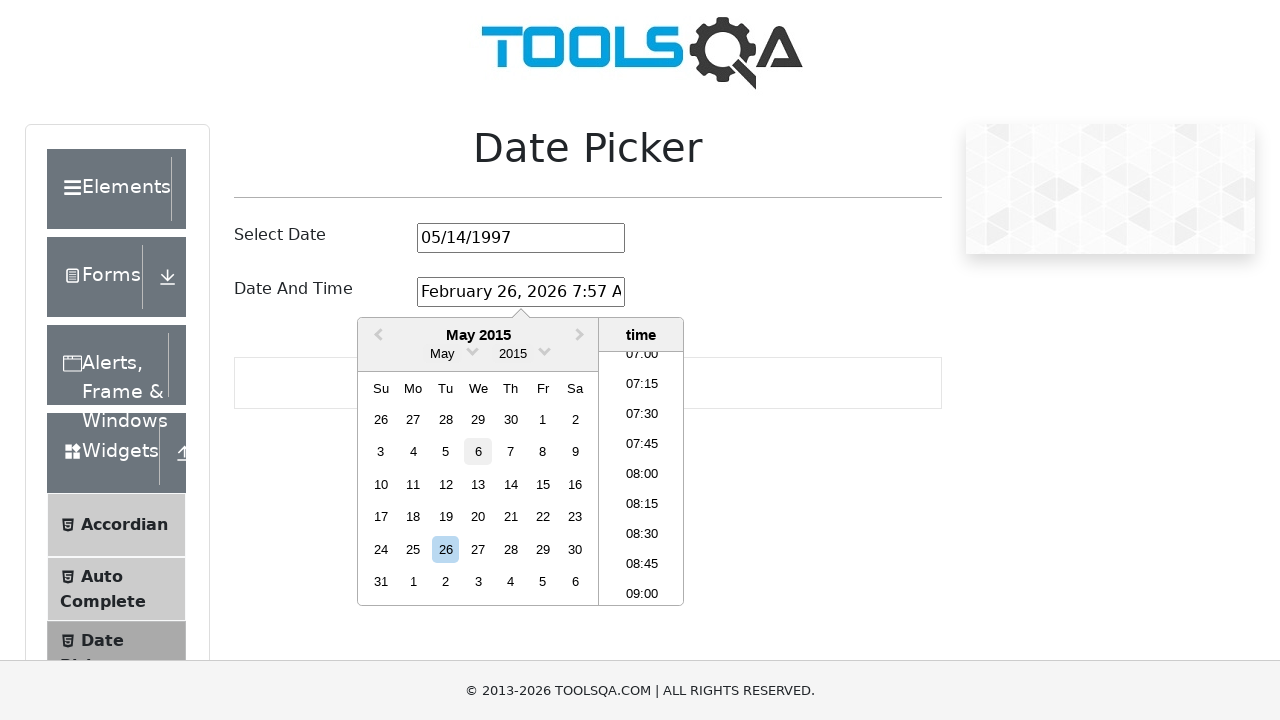

Clicked on day 14 in the second date picker at (510, 484) on .react-datepicker__day--014
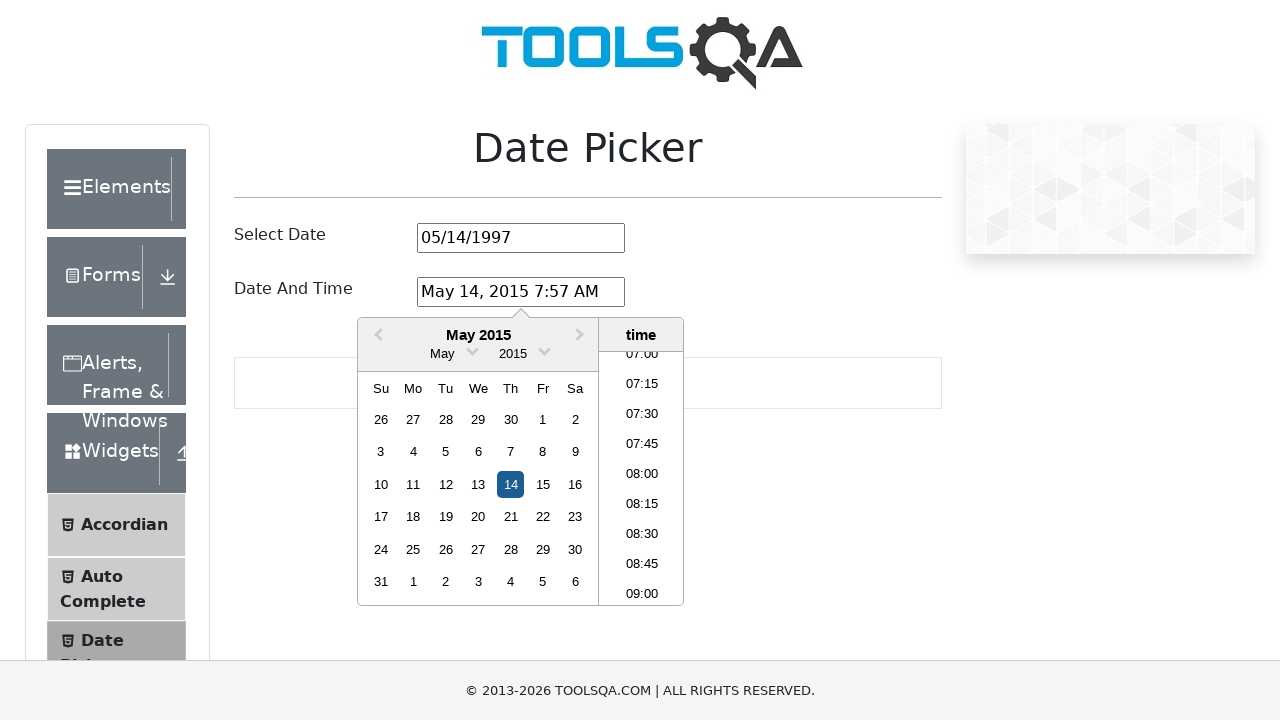

Selected time 13:45 from time picker at (642, 478) on li:text('13:45')
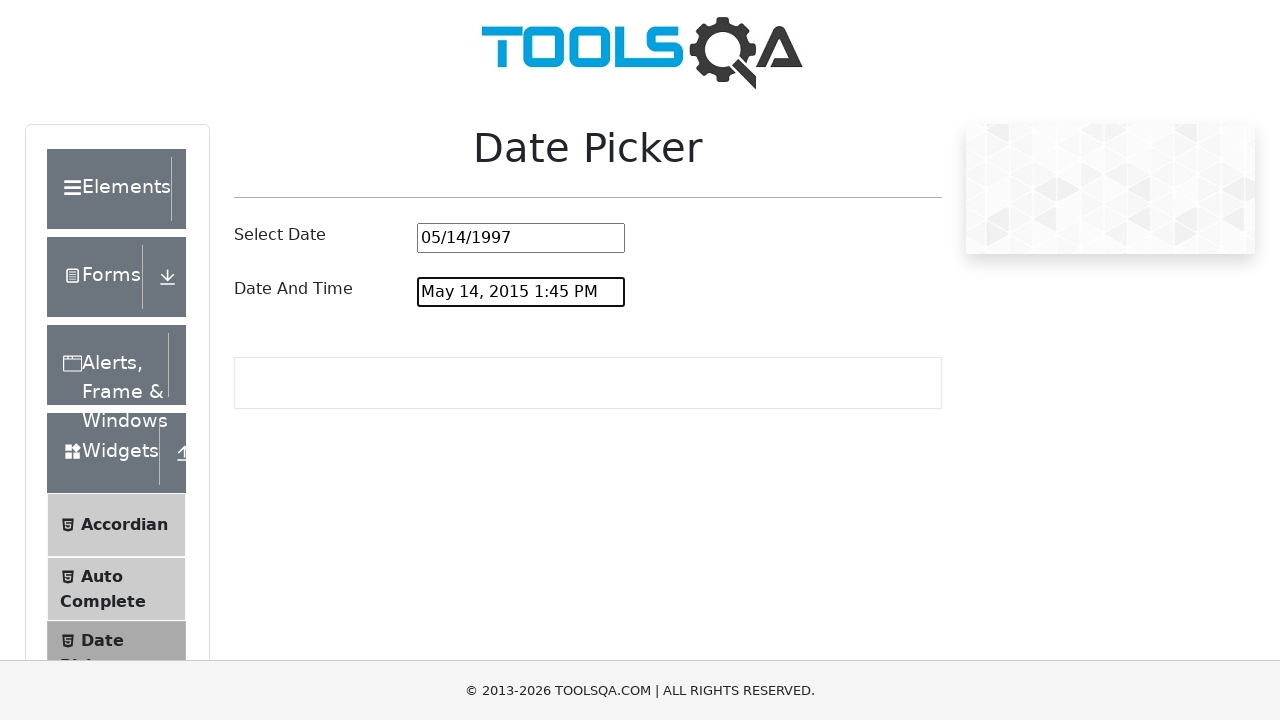

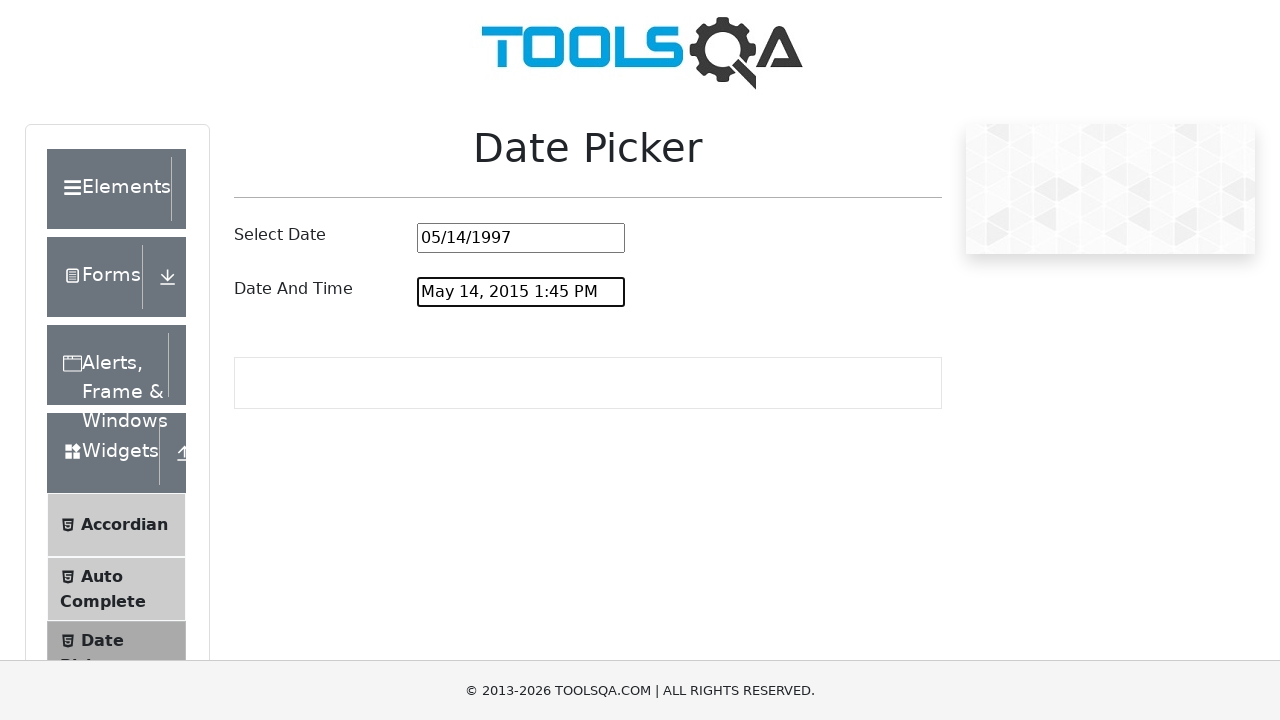